Tests drag and drop functionality by dragging an element and dropping it onto a target droppable area within an iframe

Starting URL: https://jqueryui.com/droppable/

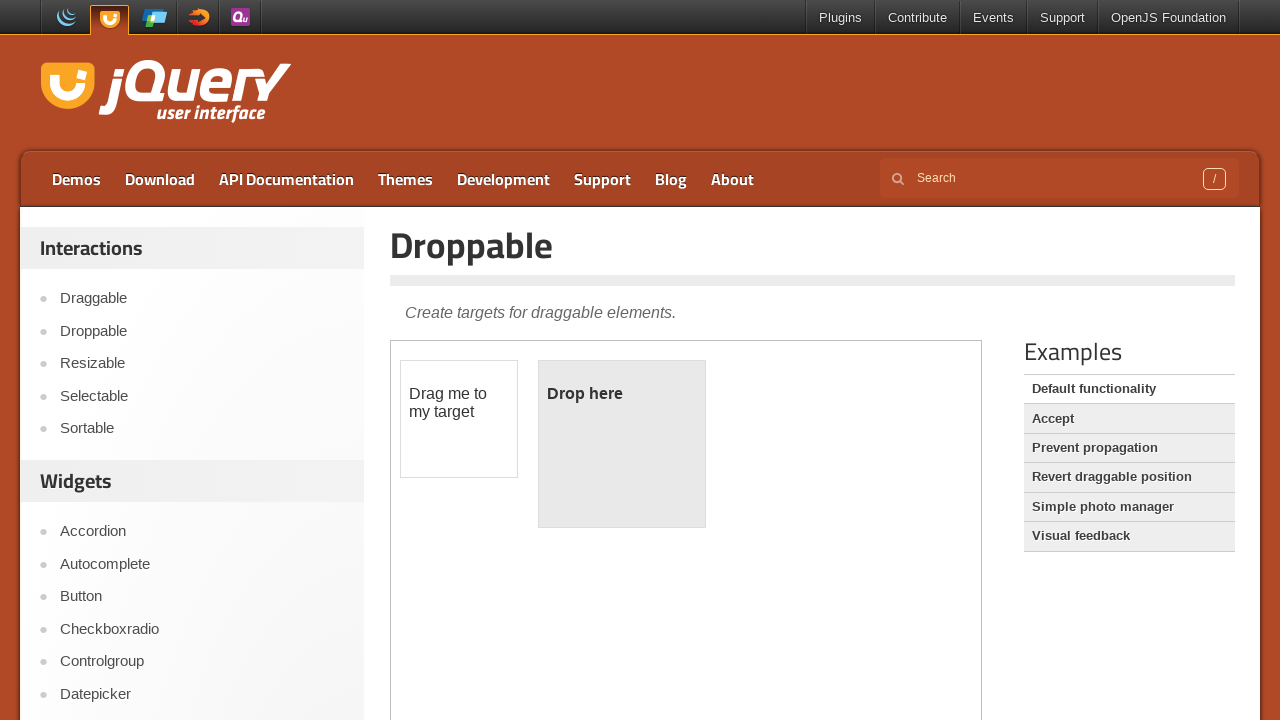

Located the iframe containing the drag-drop demo
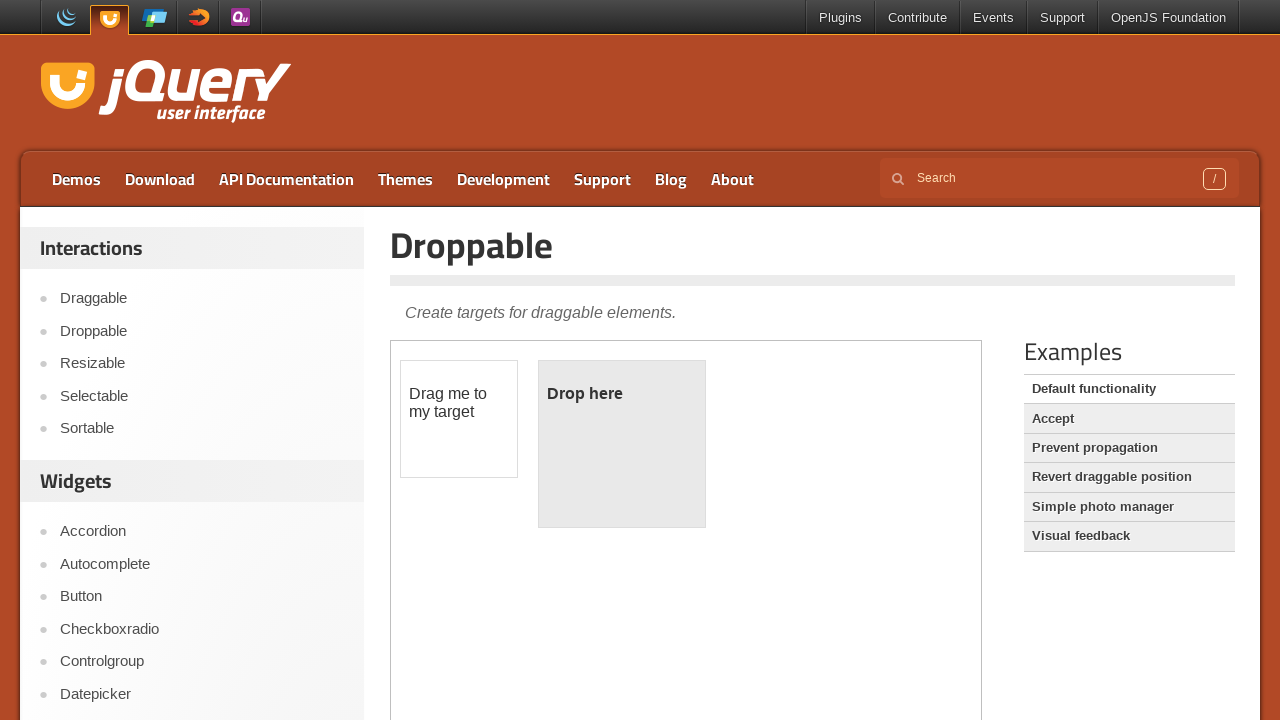

Located the draggable element within the iframe
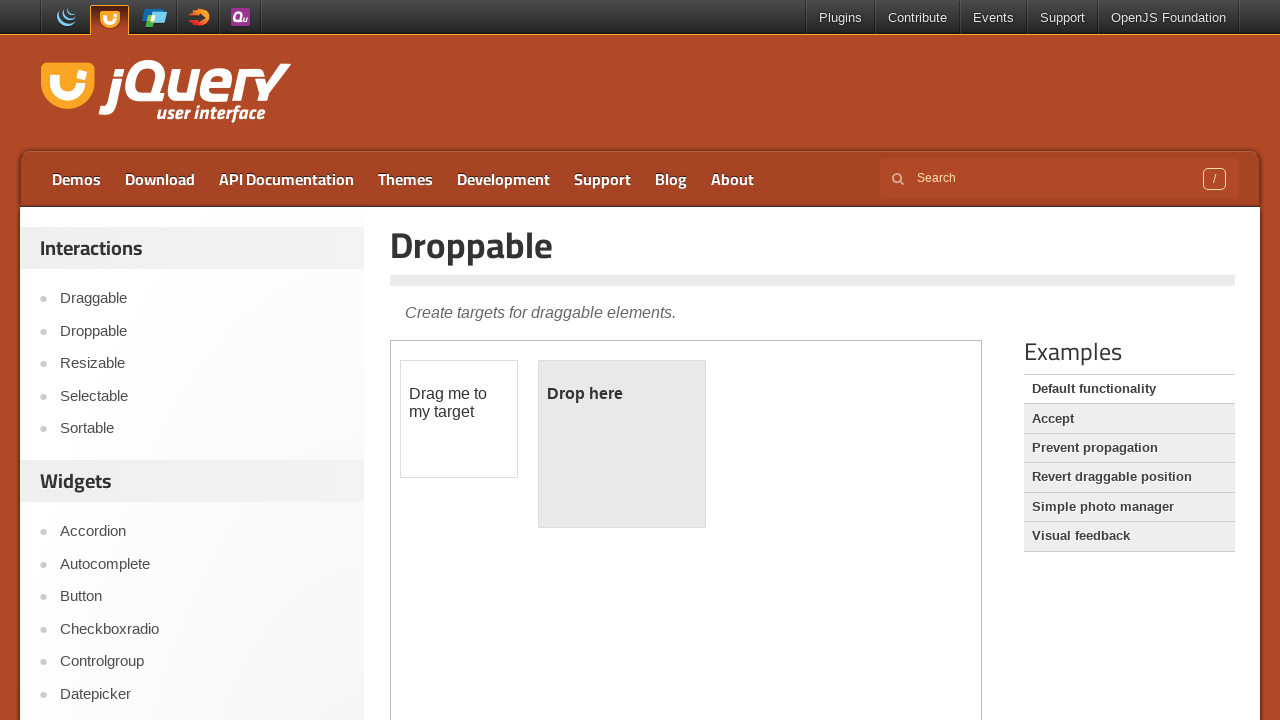

Located the droppable target element within the iframe
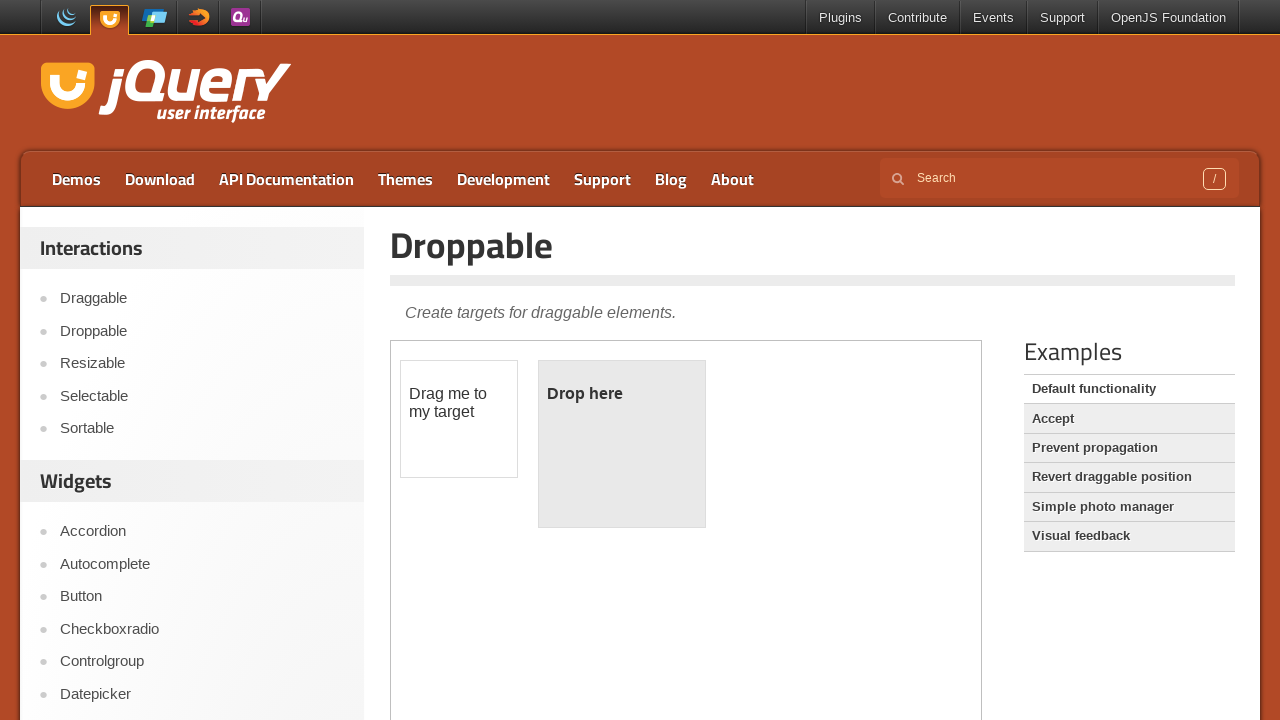

Dragged the draggable element and dropped it onto the droppable area at (622, 444)
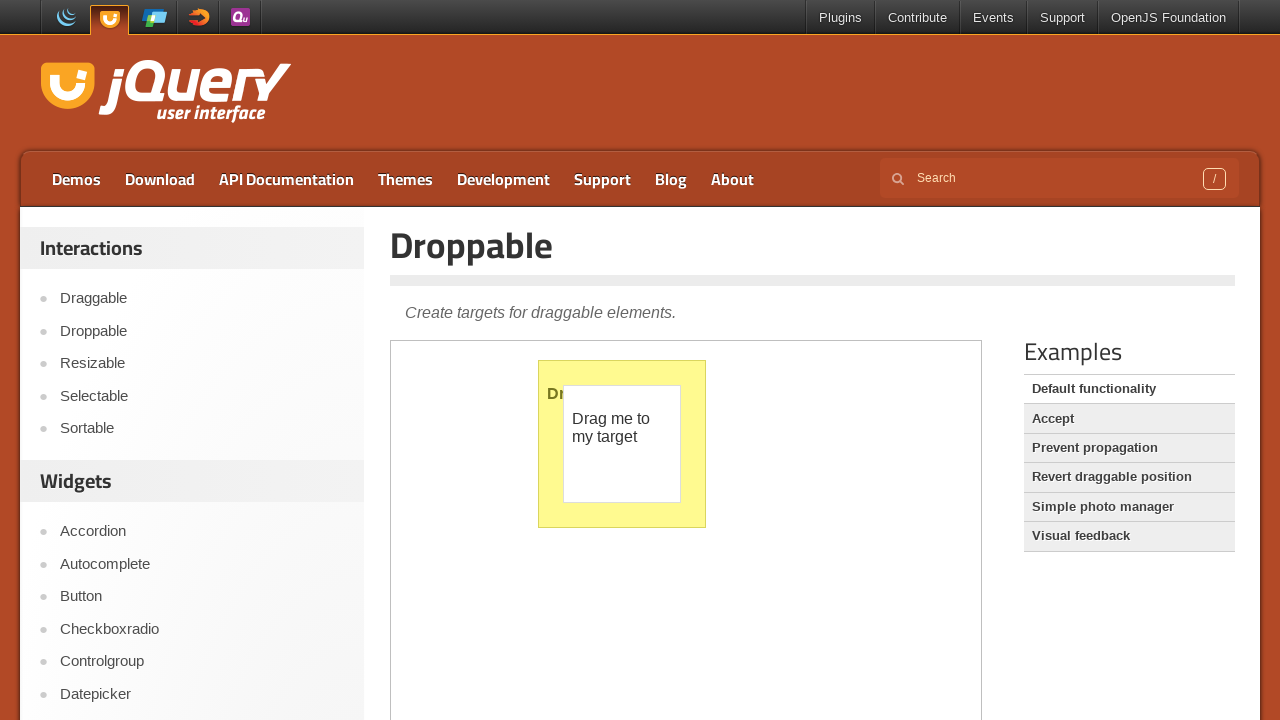

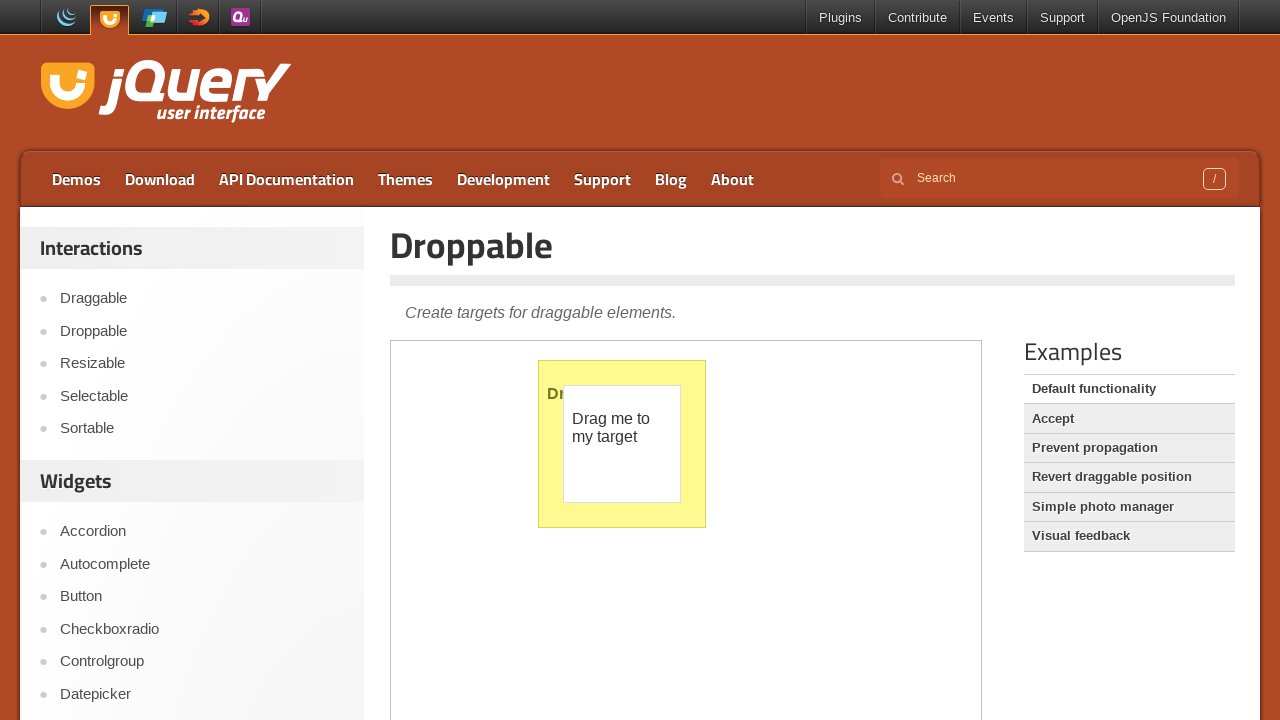